Tests the selectable interaction feature by clicking list items and grid items to select them and verify they become active

Starting URL: https://demoqa.com/selectable

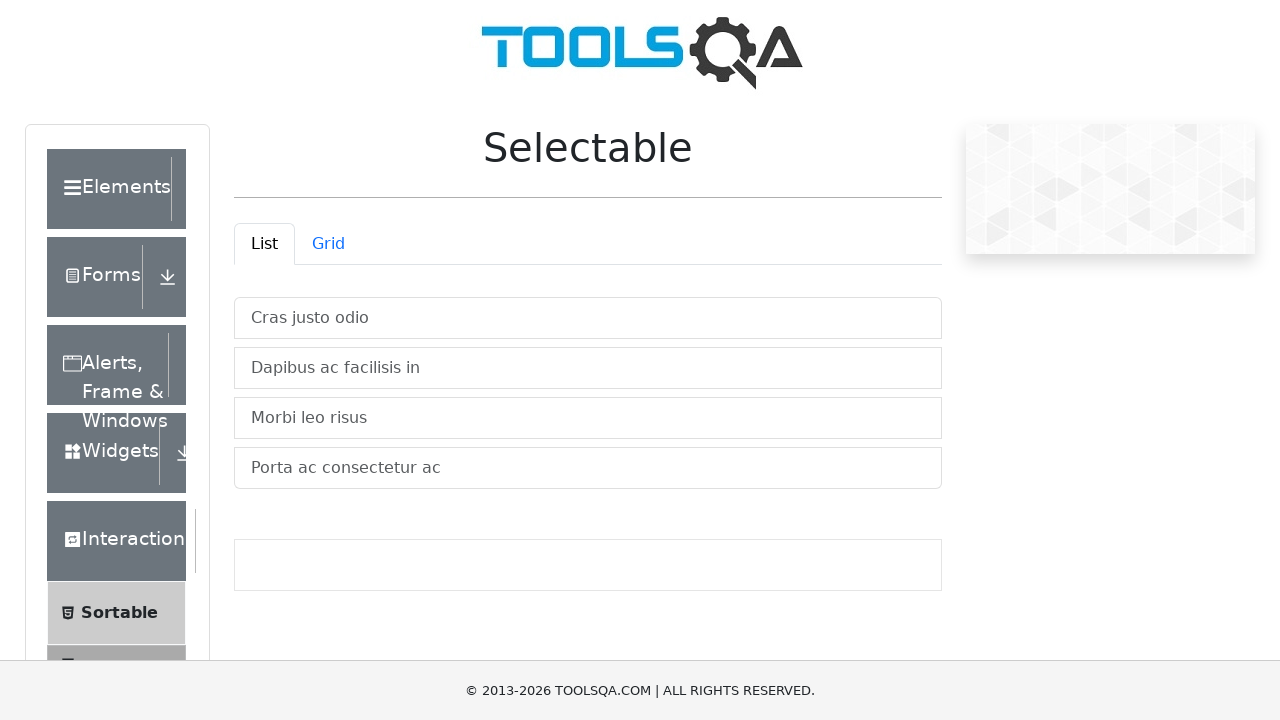

Clicked 'Cras justo odio' list item to select it at (588, 318) on li:has-text('Cras justo odio')
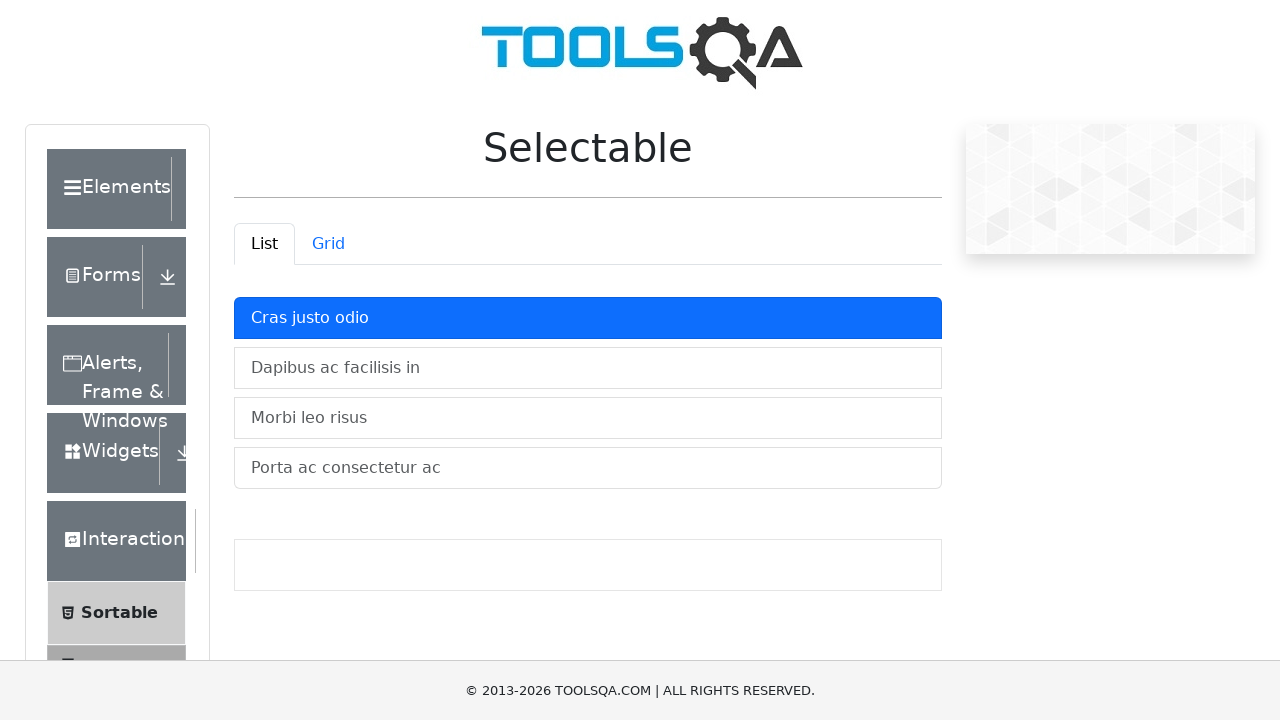

Clicked 'Dapibus ac facilisis in' list item to select it at (588, 368) on li:has-text('Dapibus ac facilisis in')
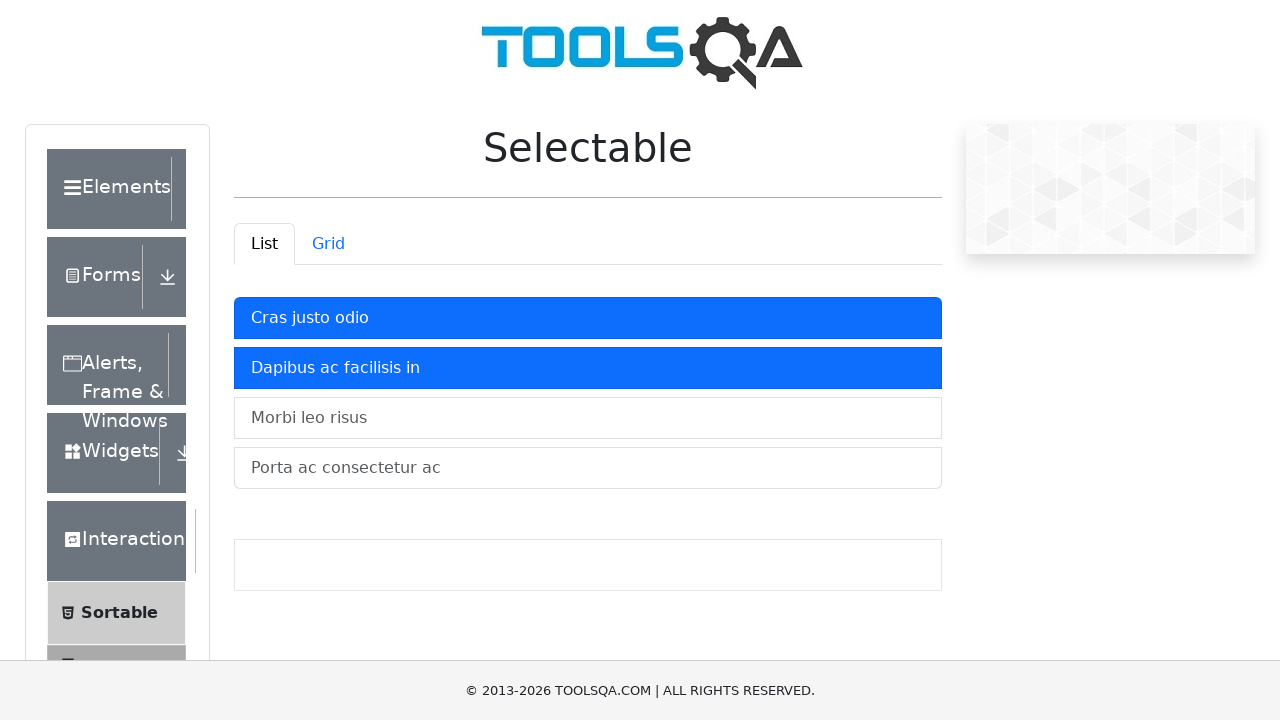

Clicked grid tab to switch to grid view at (328, 244) on #demo-tab-grid
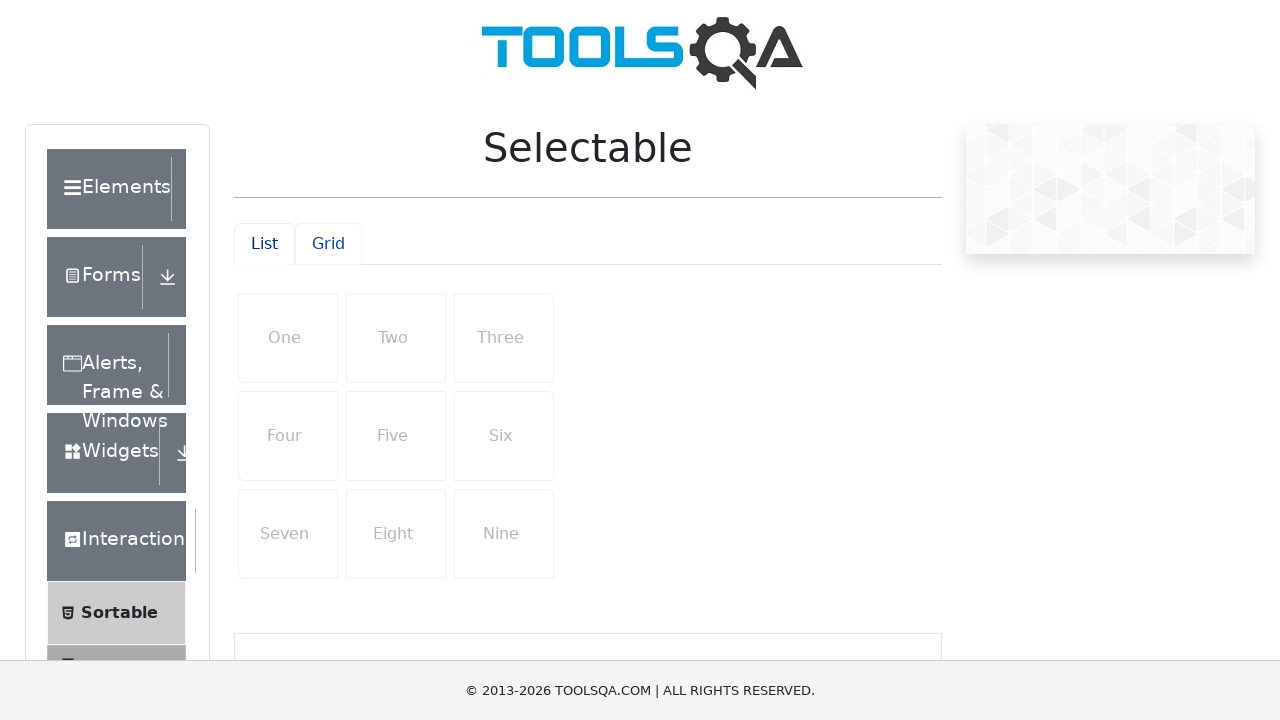

Grid tab pane loaded and became visible
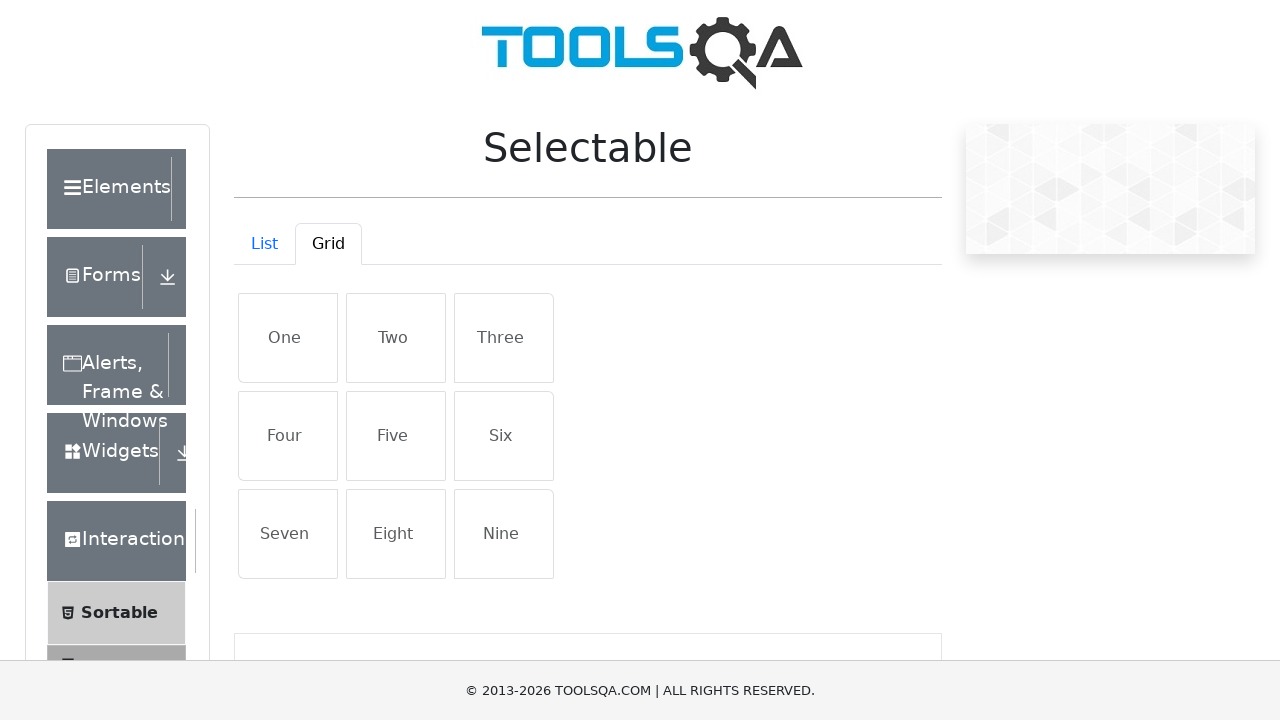

Clicked 'One' grid item to select it at (288, 338) on #demo-tabpane-grid >> text=One
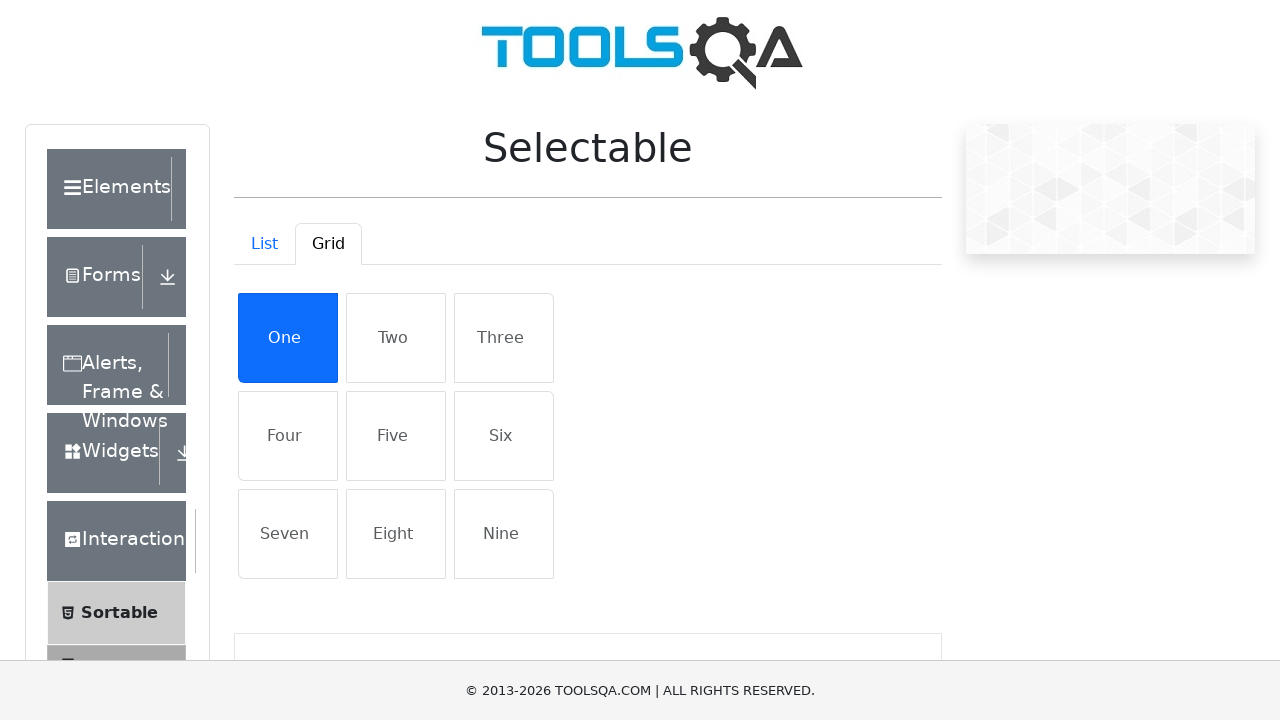

Clicked 'Three' grid item to select it at (504, 338) on #demo-tabpane-grid >> text=Three
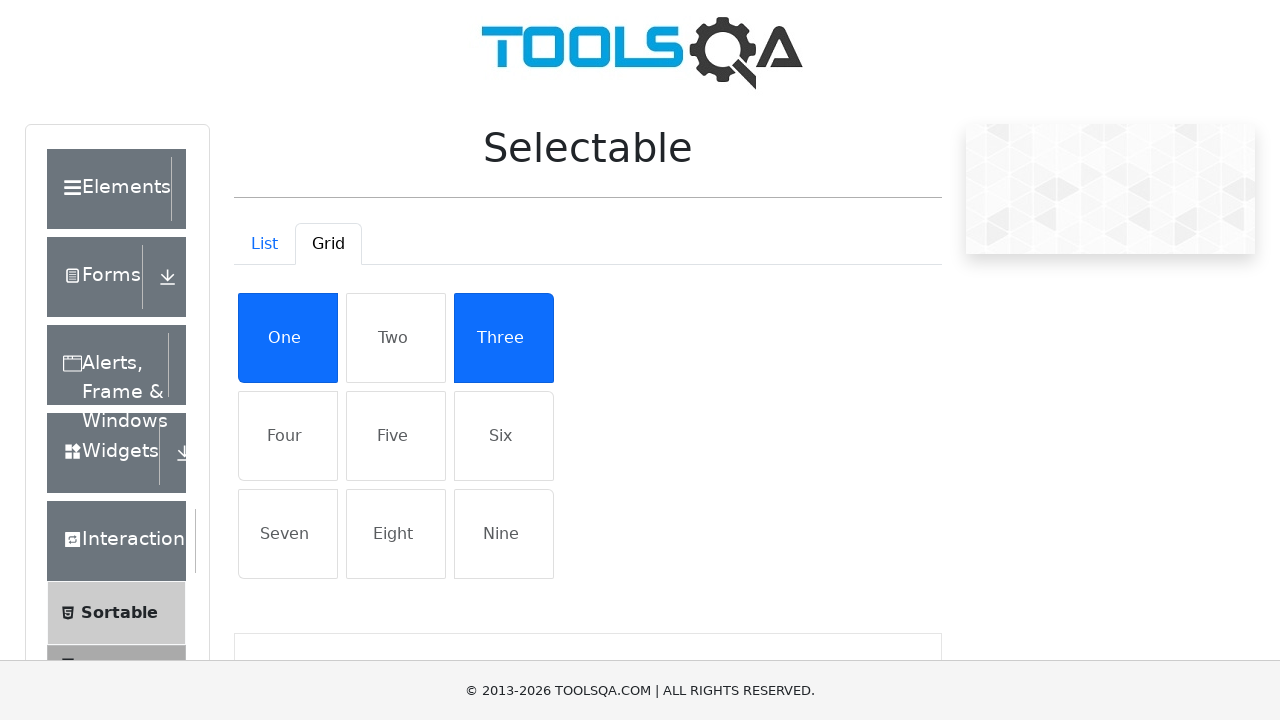

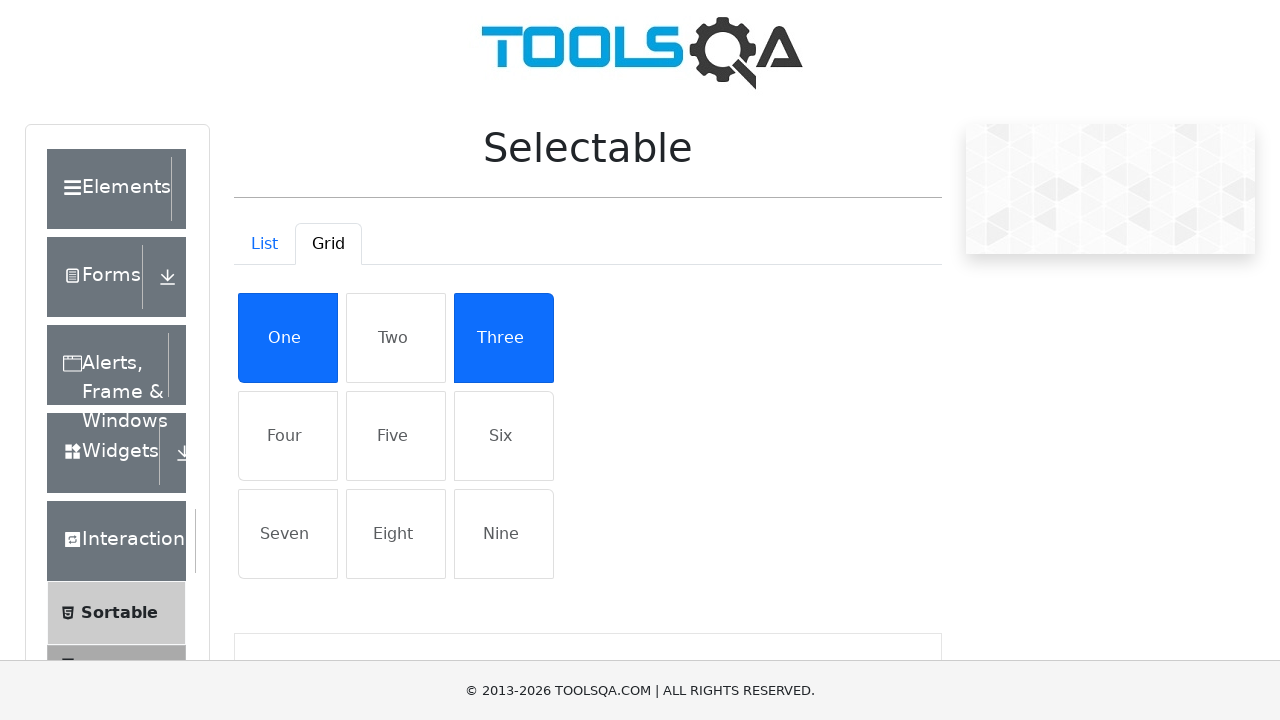